Tests an Angular shopping app by navigating through product selection, adding to cart, and updating quantity in the cart

Starting URL: https://rahulshettyacademy.com/angularAppdemo/

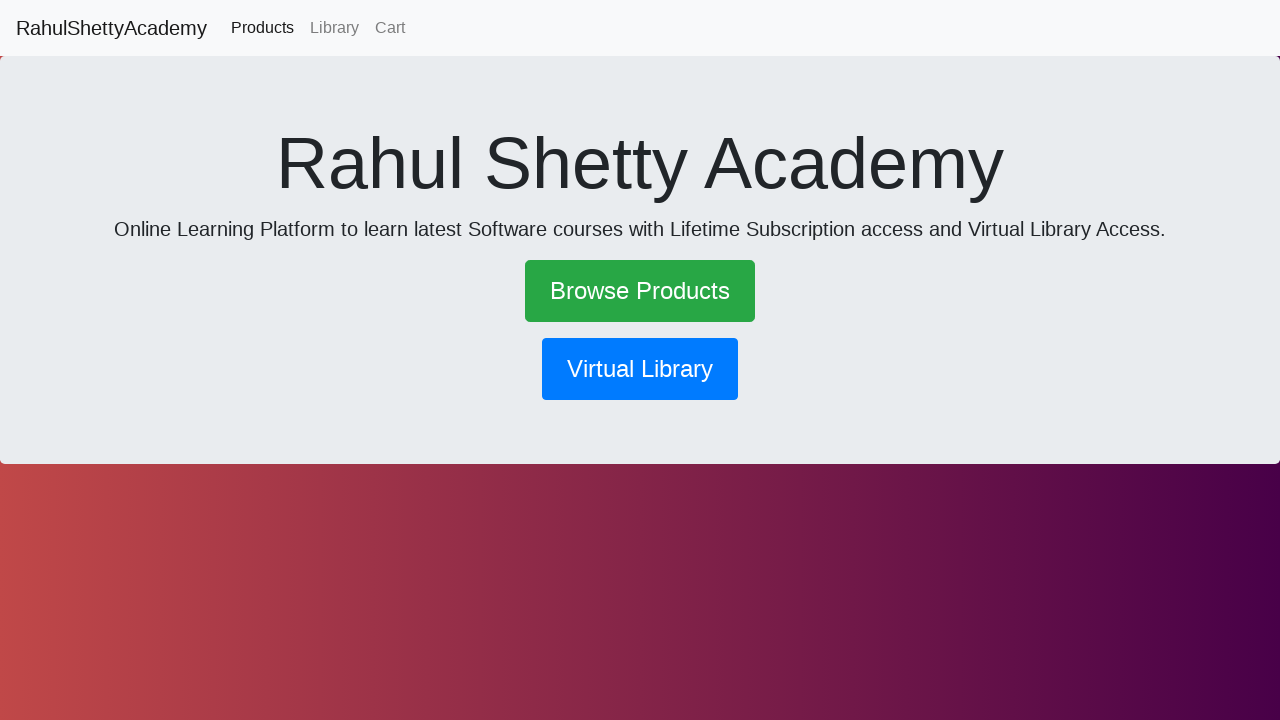

Clicked the success button at (640, 291) on a.btn.btn-lg.btn-success
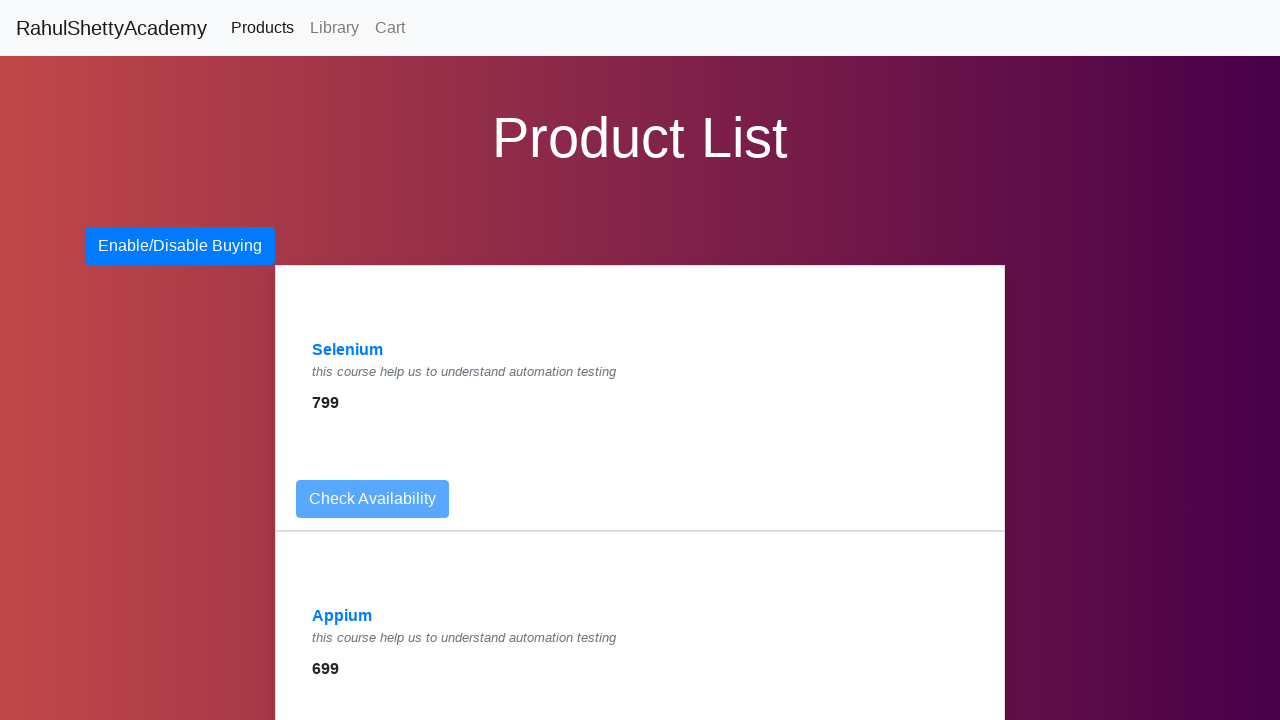

Clicked on Selenium product link at (348, 350) on text=Selenium
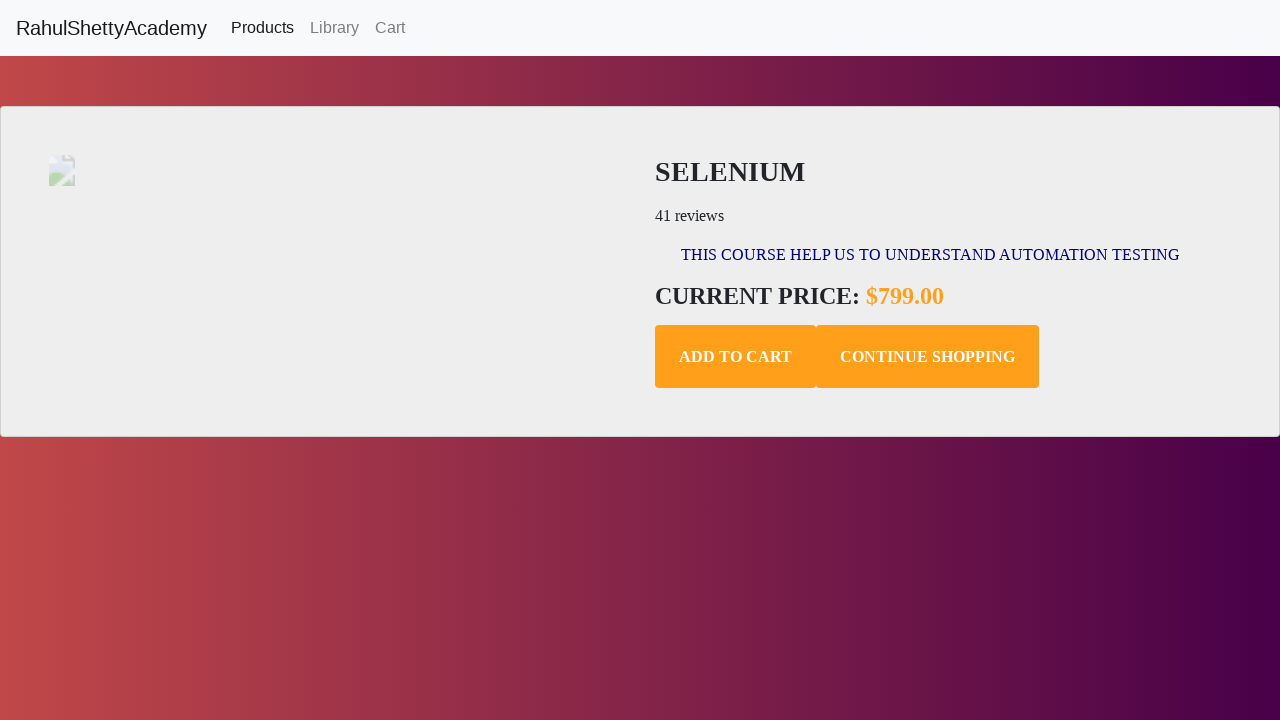

Added Selenium product to cart at (736, 357) on .add-to-cart
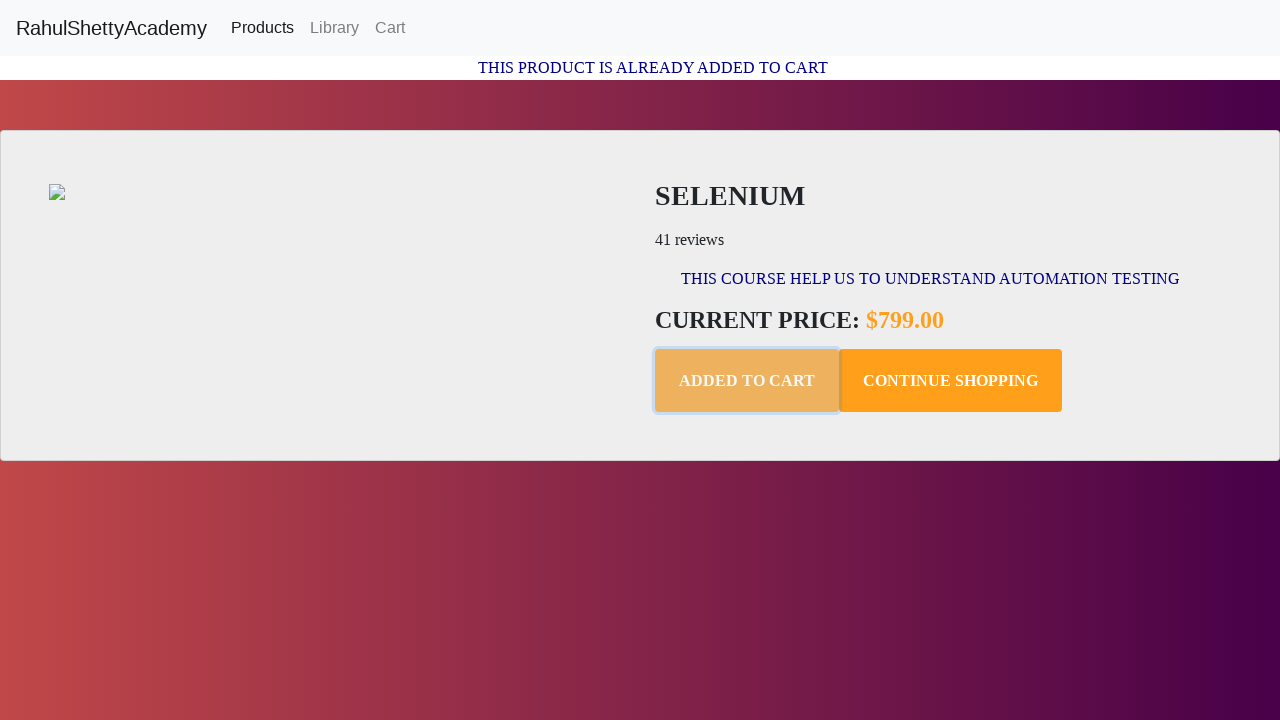

Retrieved confirmation message text from page
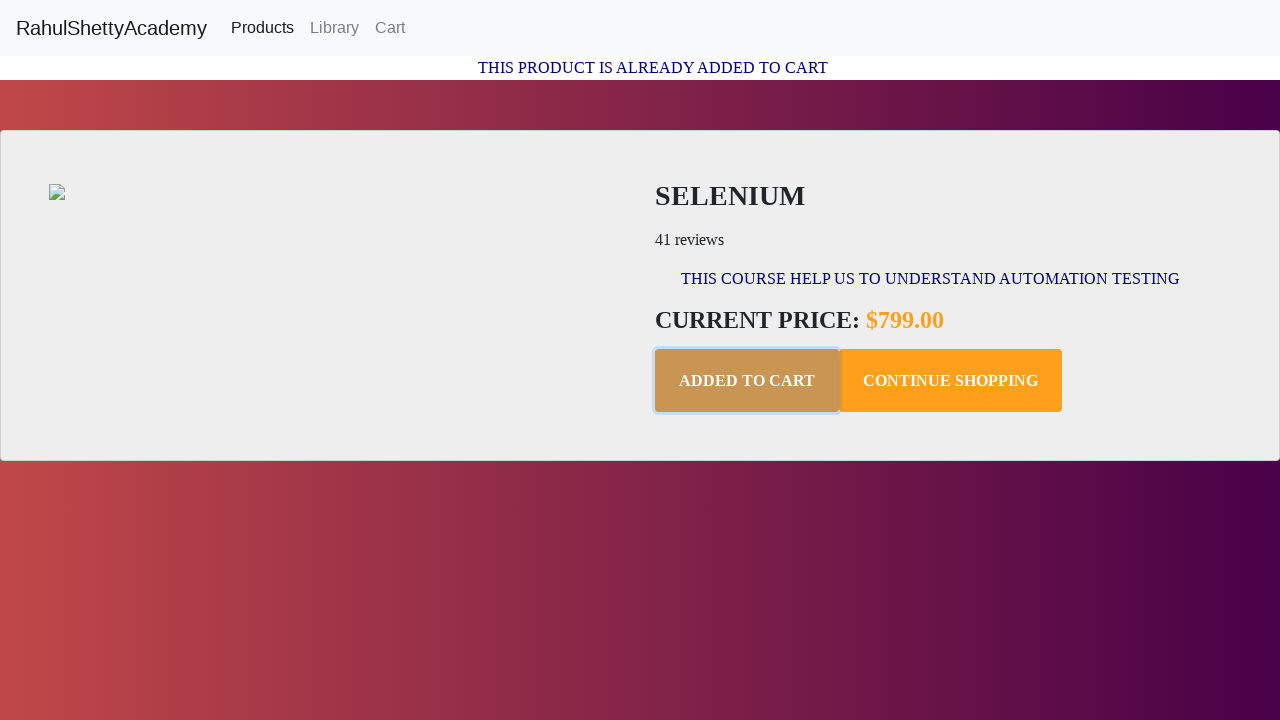

Navigated to shopping cart at (390, 28) on text=Cart
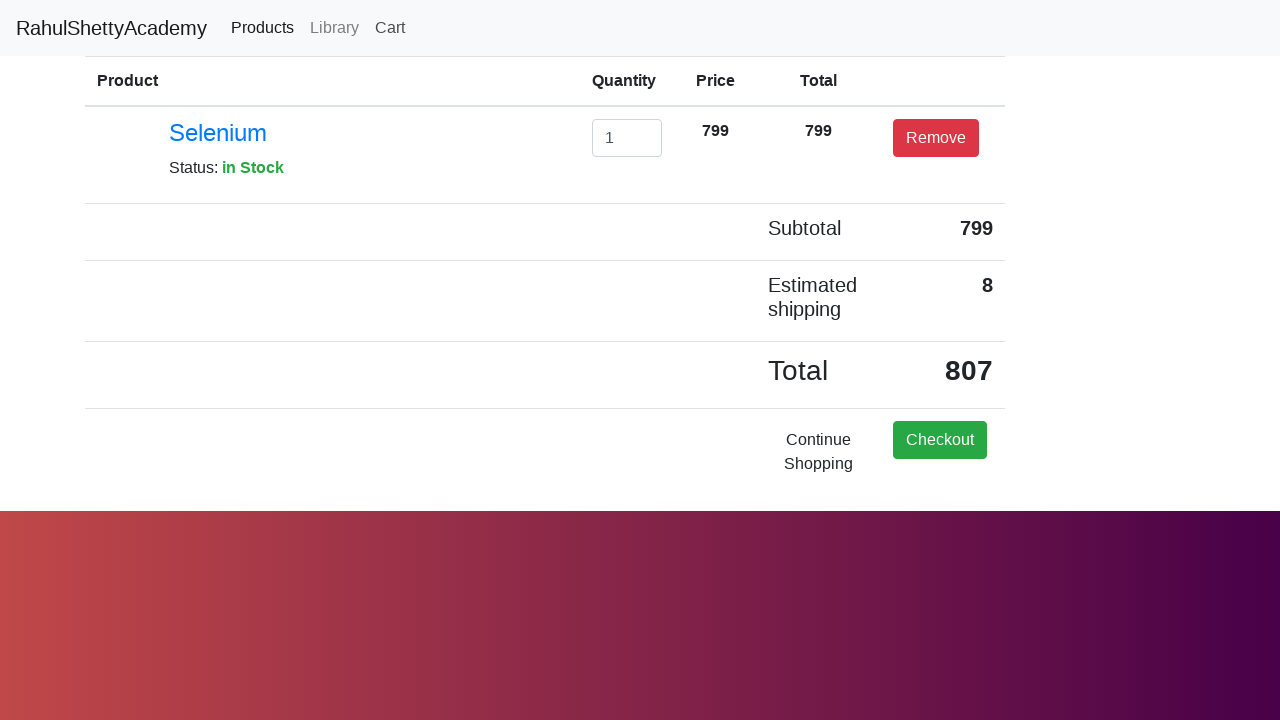

Cleared quantity field in cart on #exampleInputEmail1
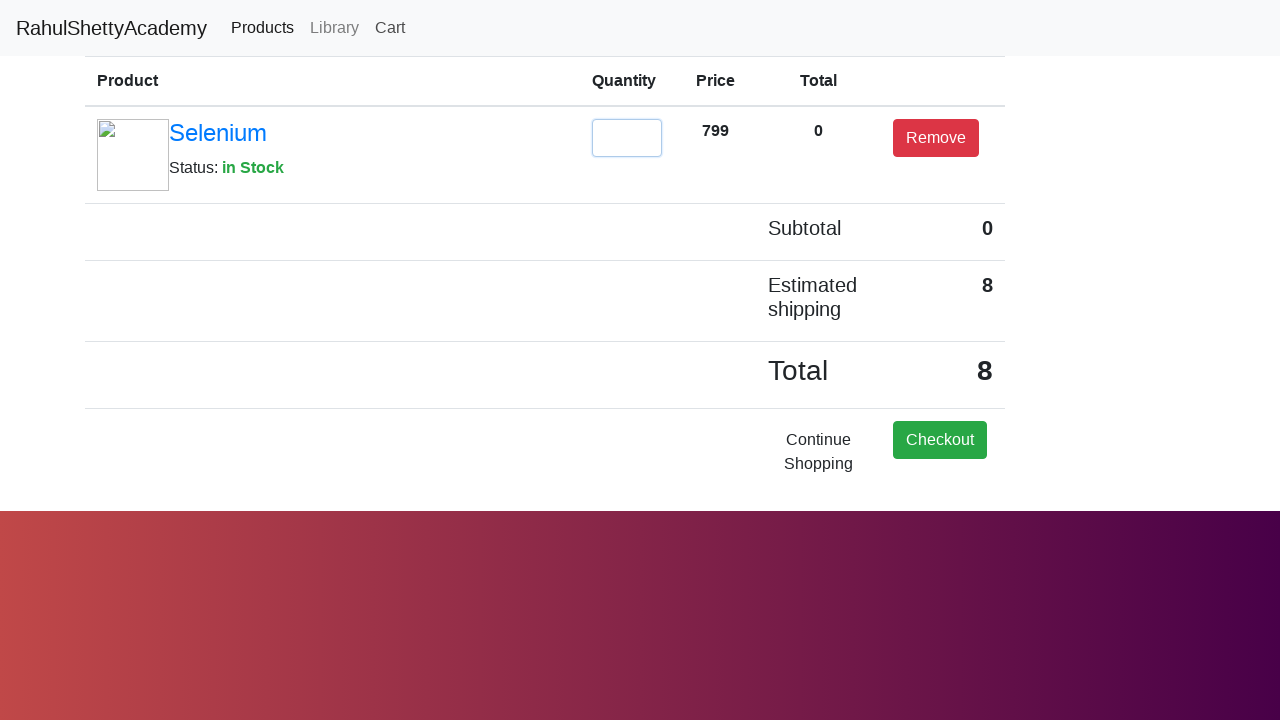

Updated quantity to 2 in cart on #exampleInputEmail1
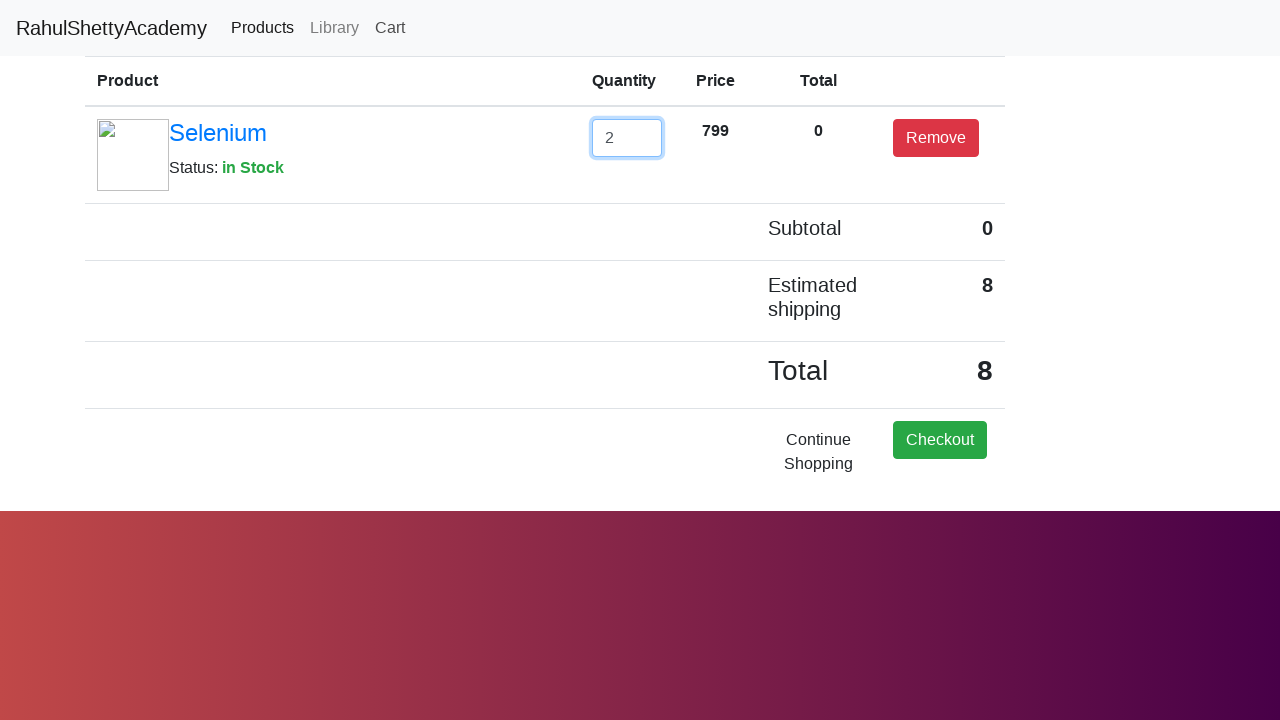

Pressed Enter to confirm quantity update on #exampleInputEmail1
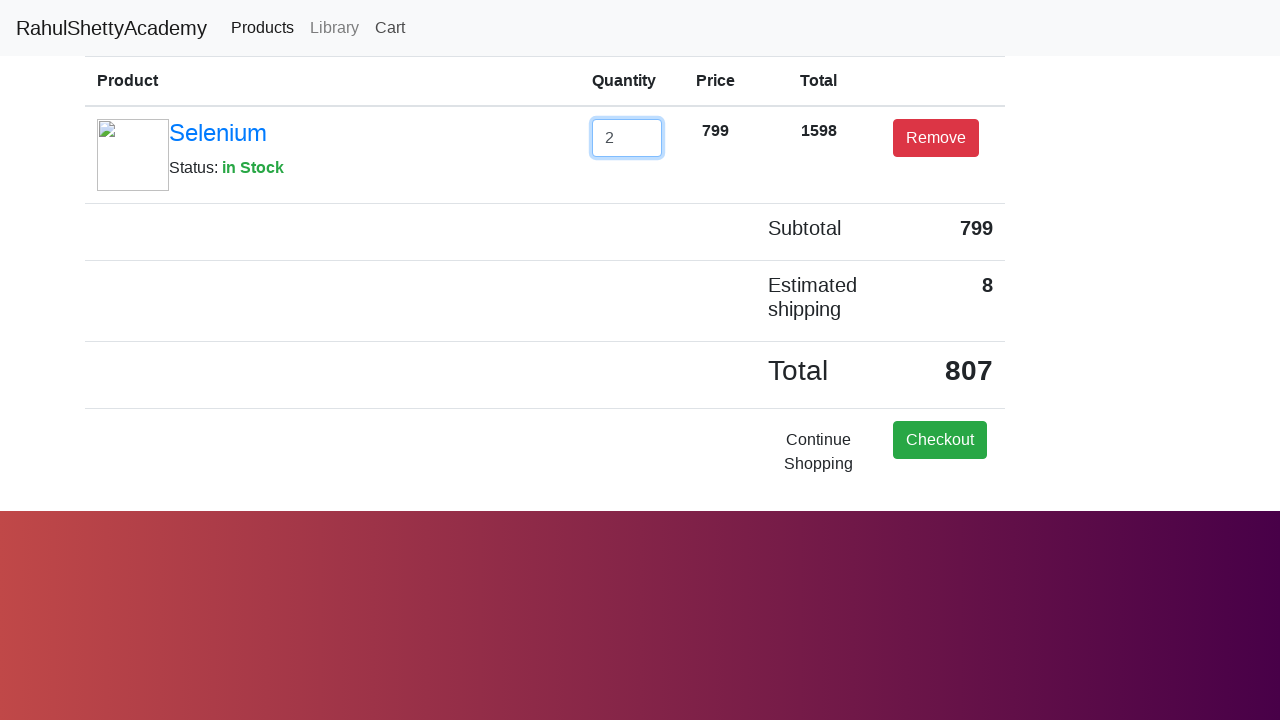

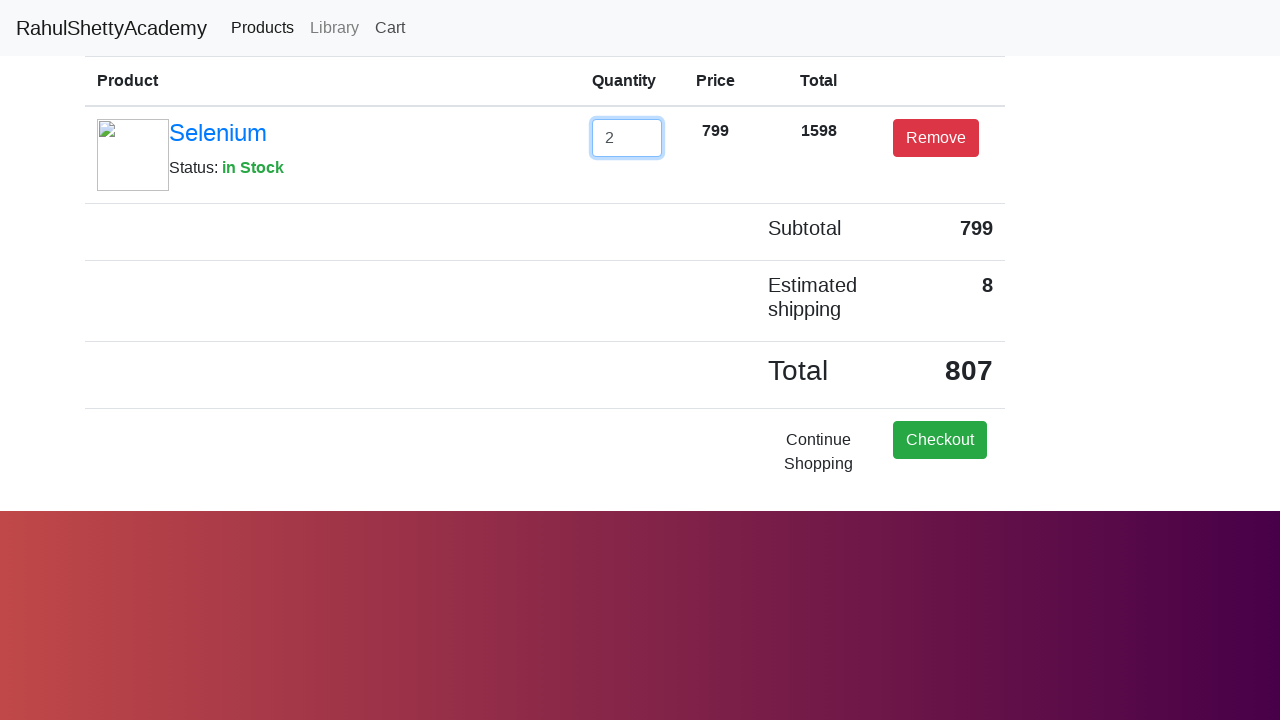